Navigates to WebdriverIO homepage and retrieves the subtitle text

Starting URL: https://webdriver.io

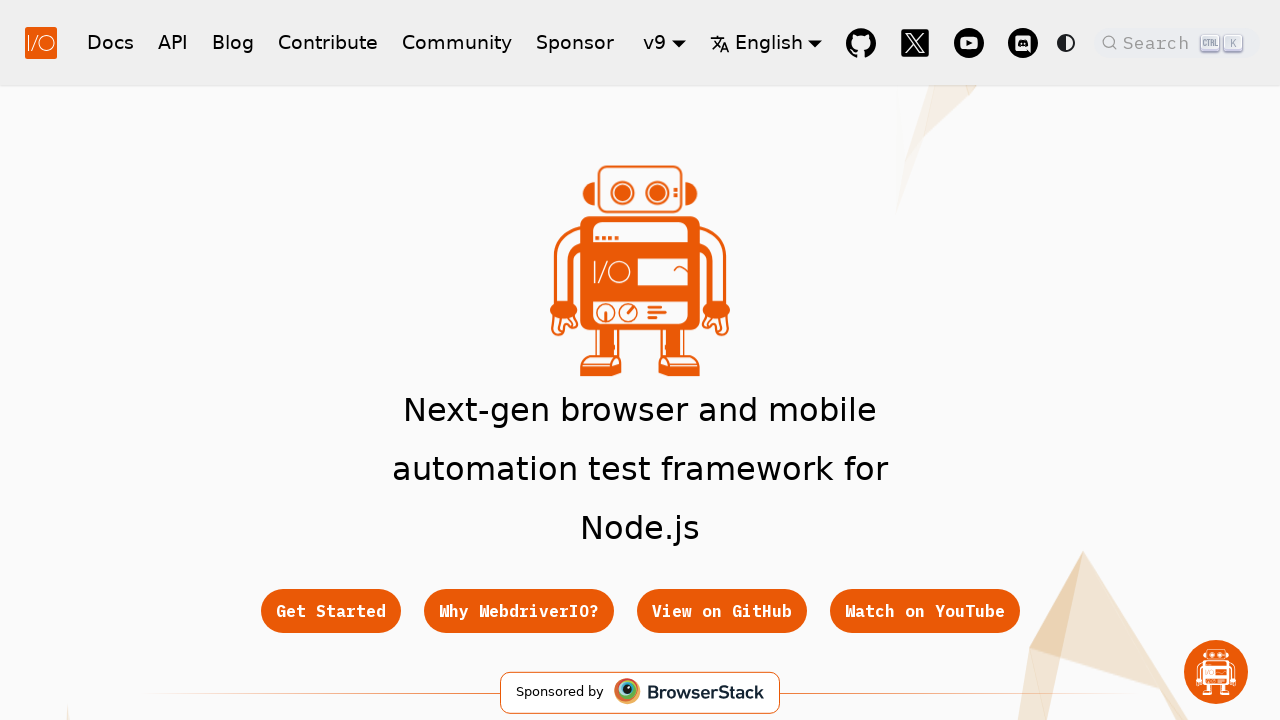

Located subtitle element with class 'hero__subtitle'
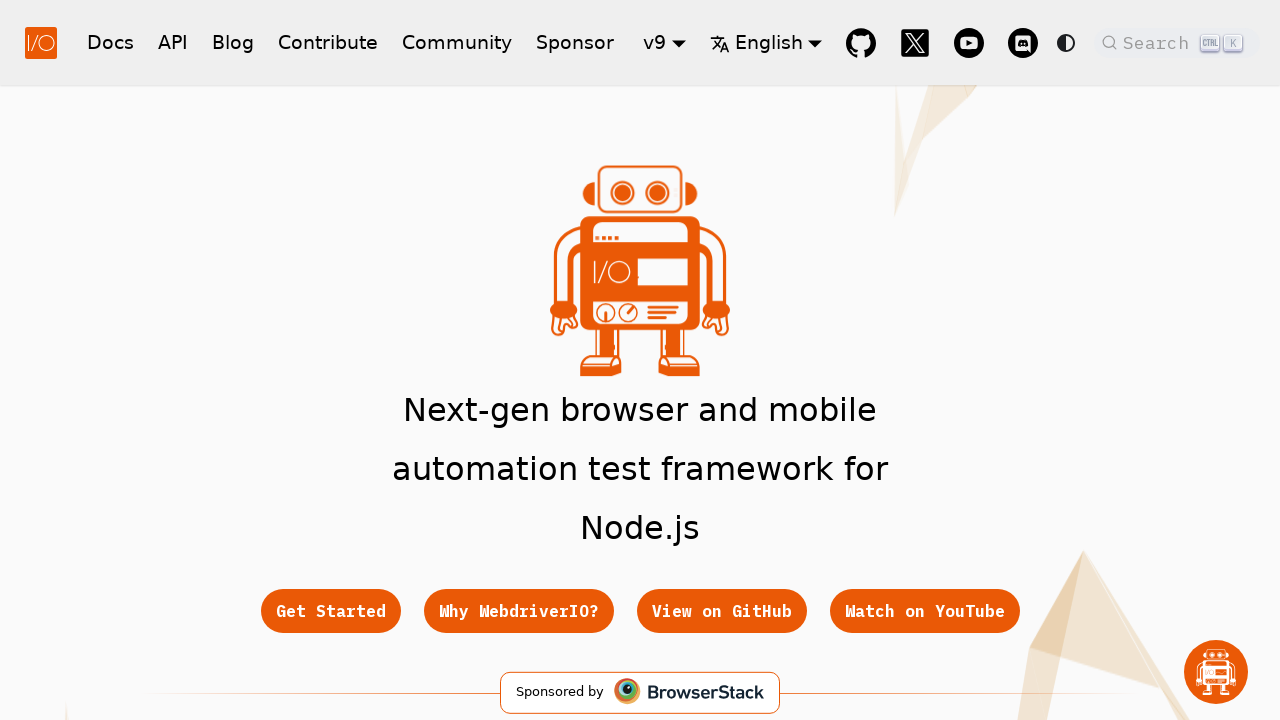

Waited for subtitle element to be visible
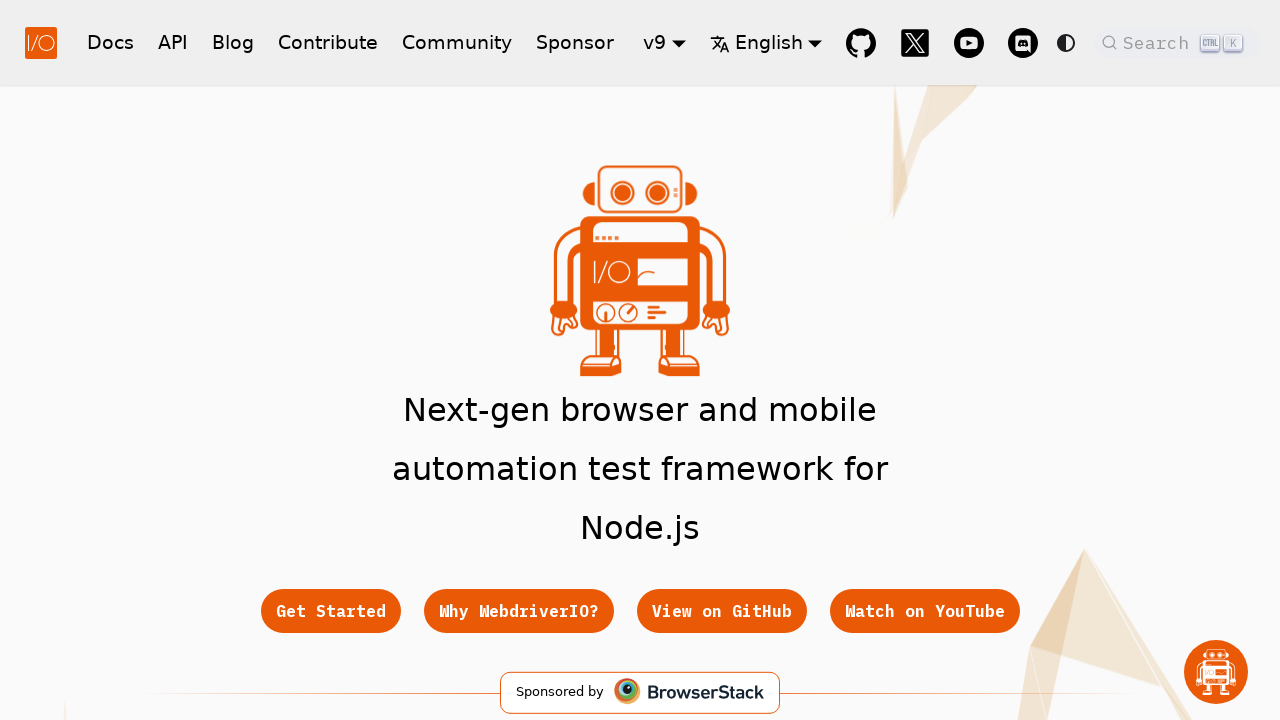

Retrieved text content from subtitle element
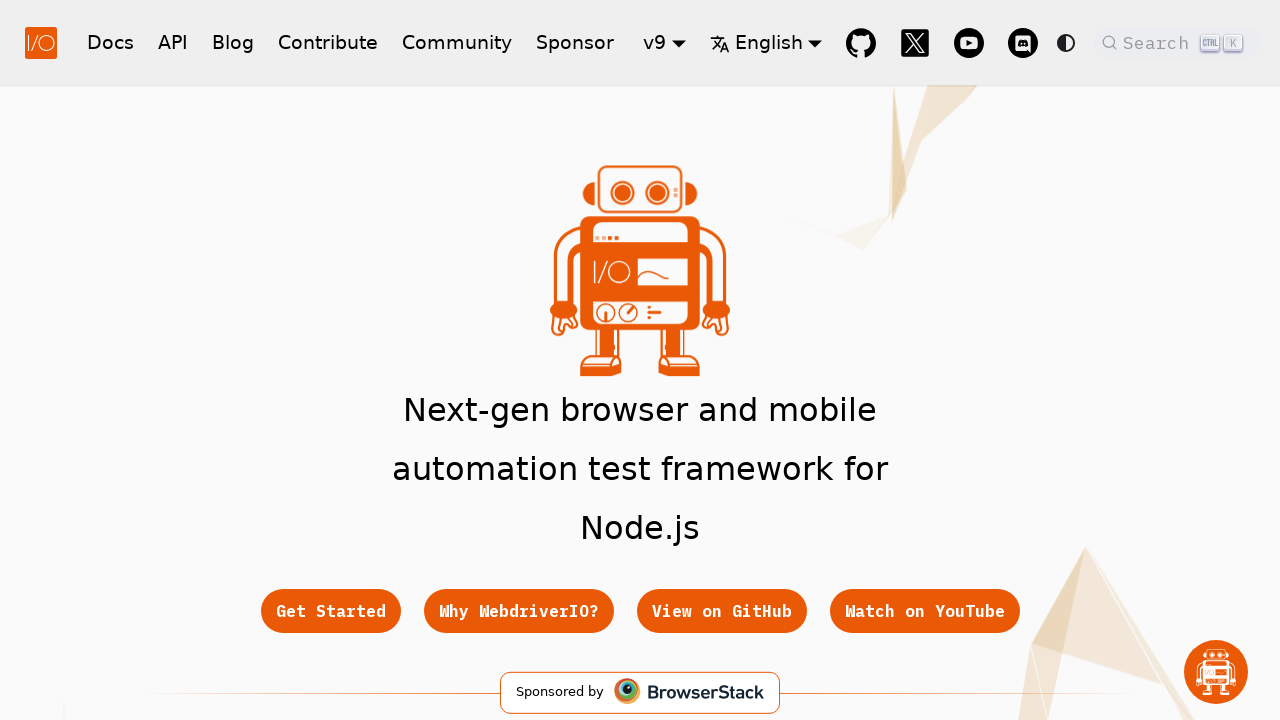

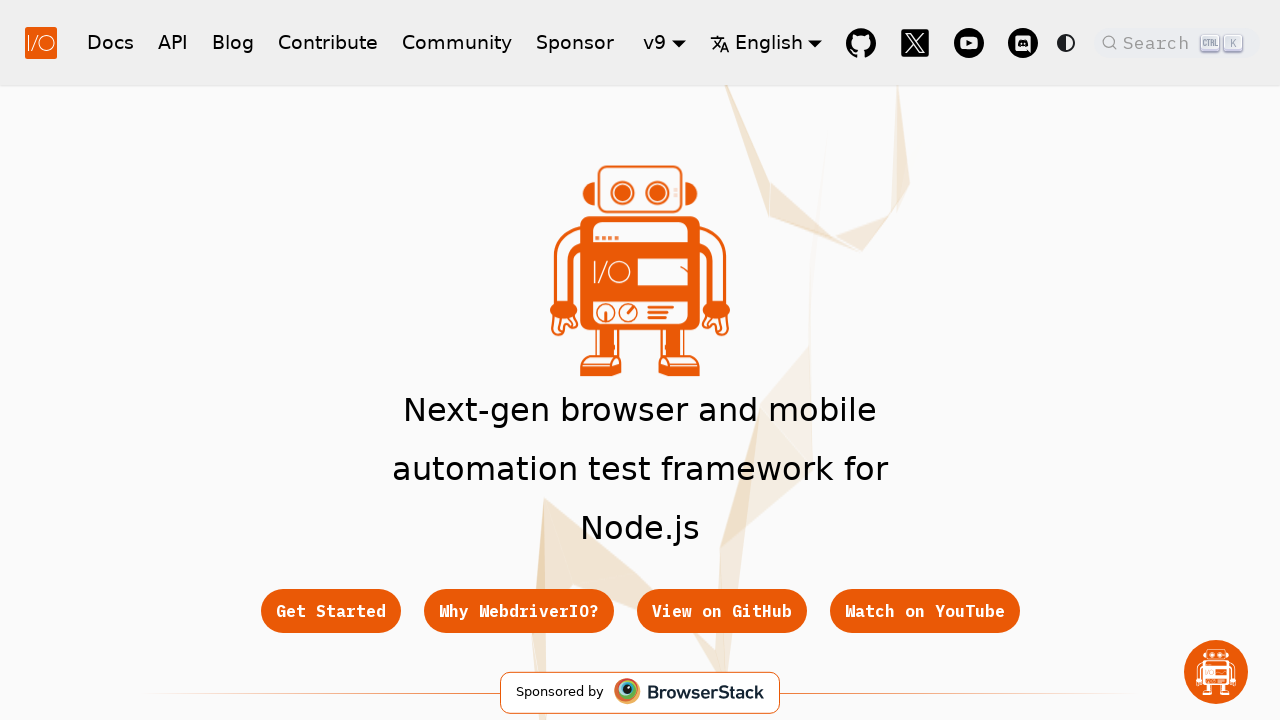